Tests iframe switching functionality by navigating to frames page, switching between frames and getting page titles

Starting URL: https://demoqa.com/

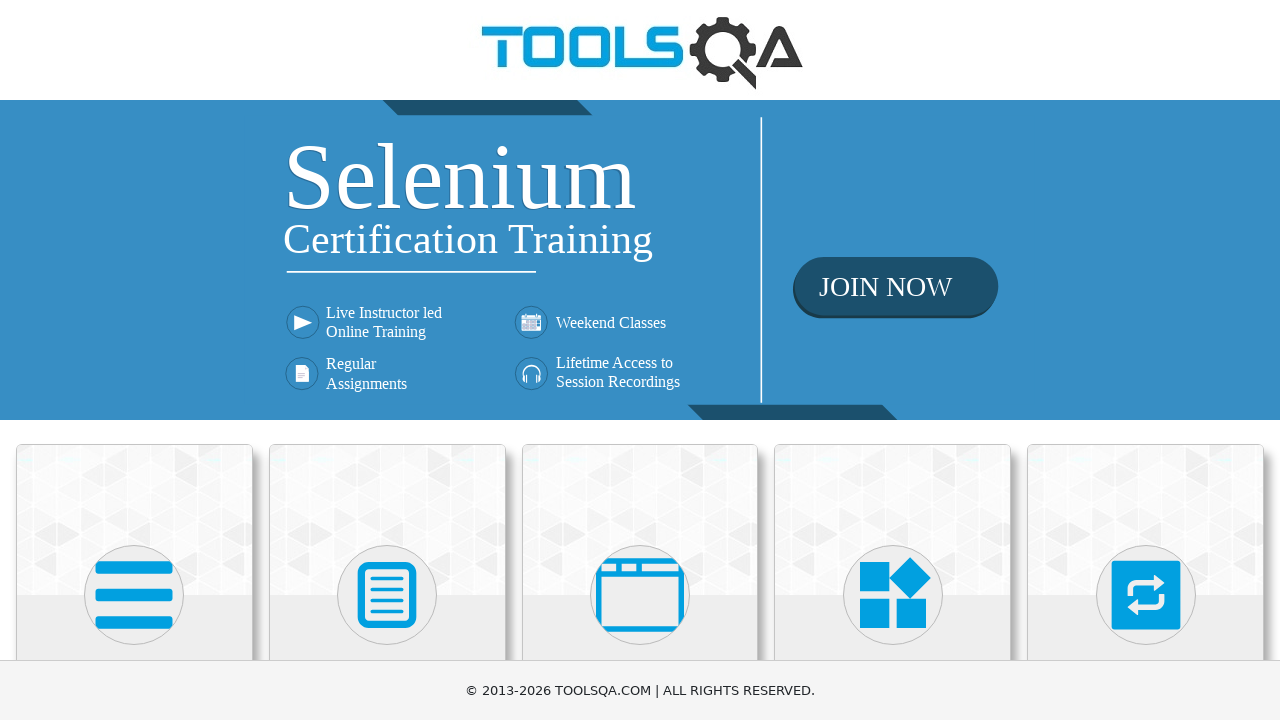

Clicked on Alerts, Frame & Windows card at (640, 520) on (//div[@class='card mt-4 top-card'])[3]
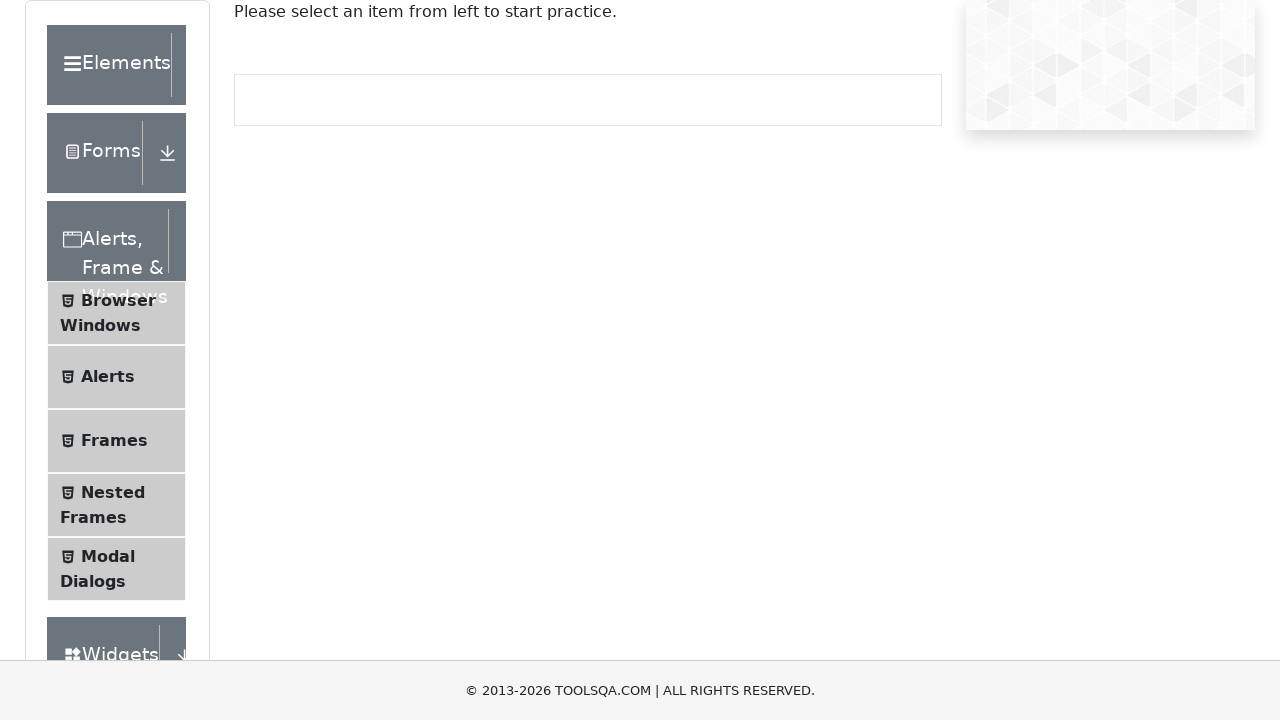

Waited 2 seconds for page to load
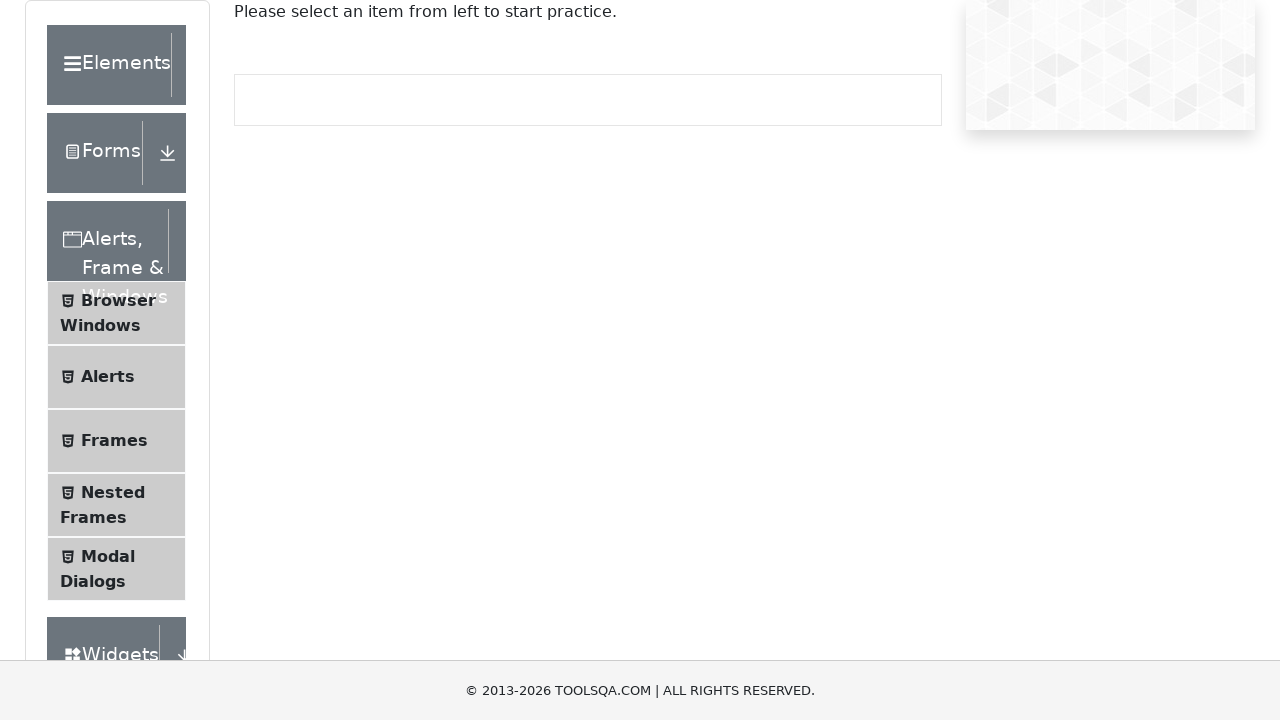

Scrolled down by 500 pixels
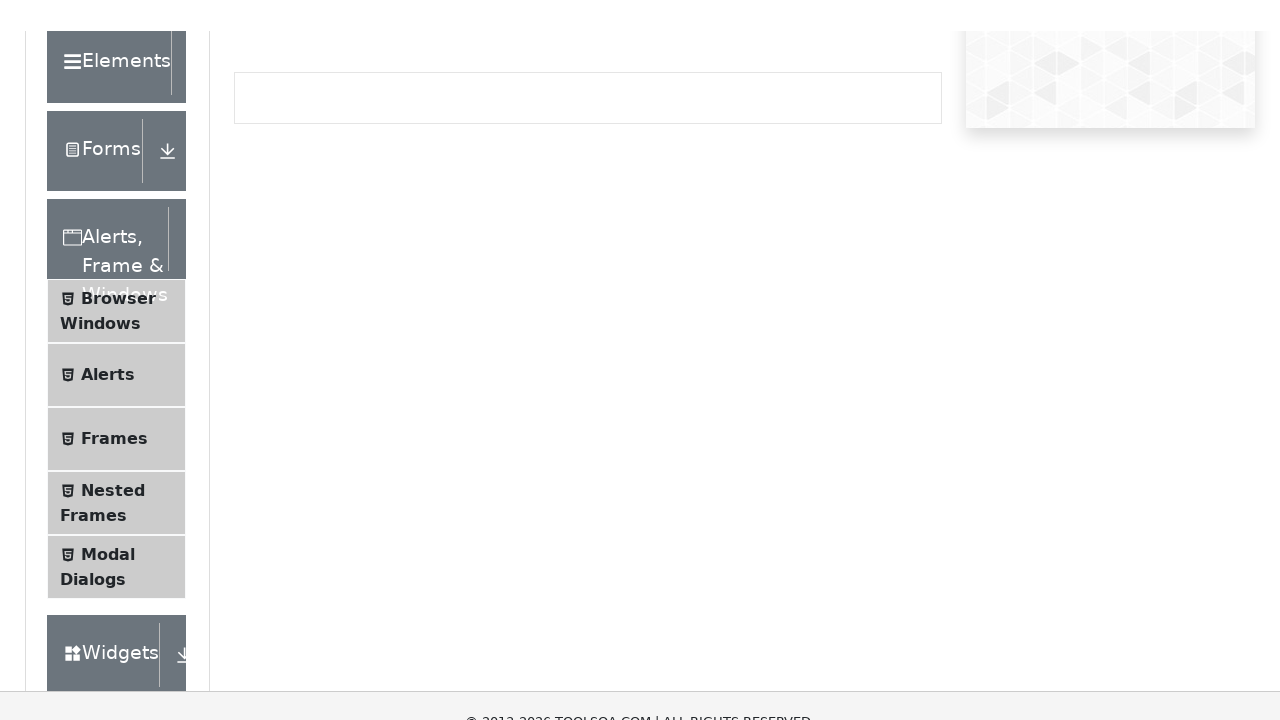

Clicked on Frames menu item at (116, 171) on (//li[@id='item-2'])[2]
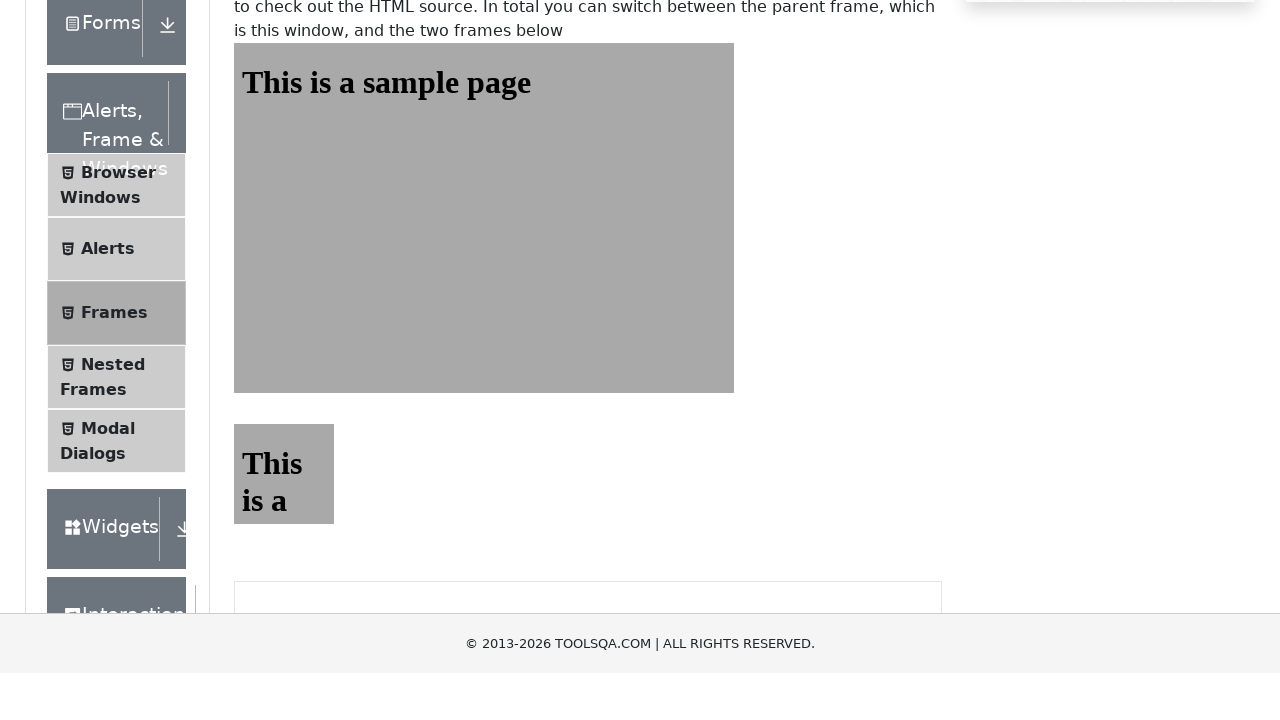

Waited 2 seconds for frames page to load
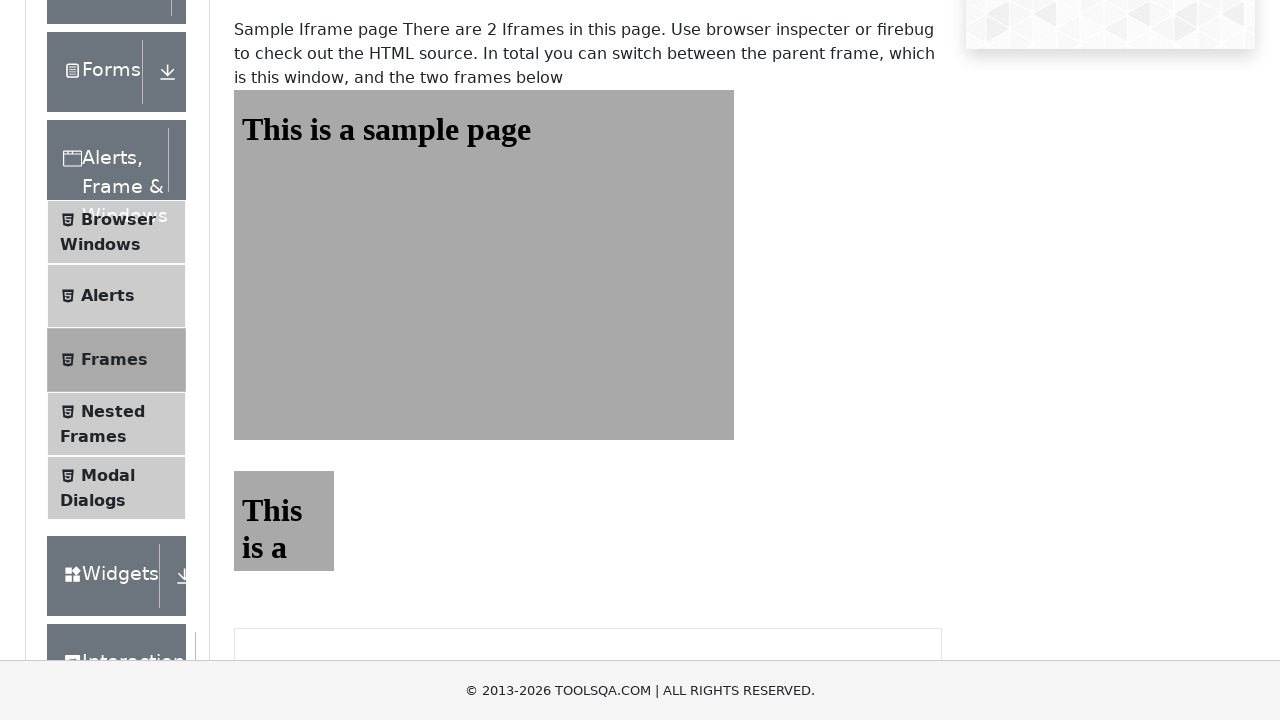

Scrolled down by 500 pixels to see frames
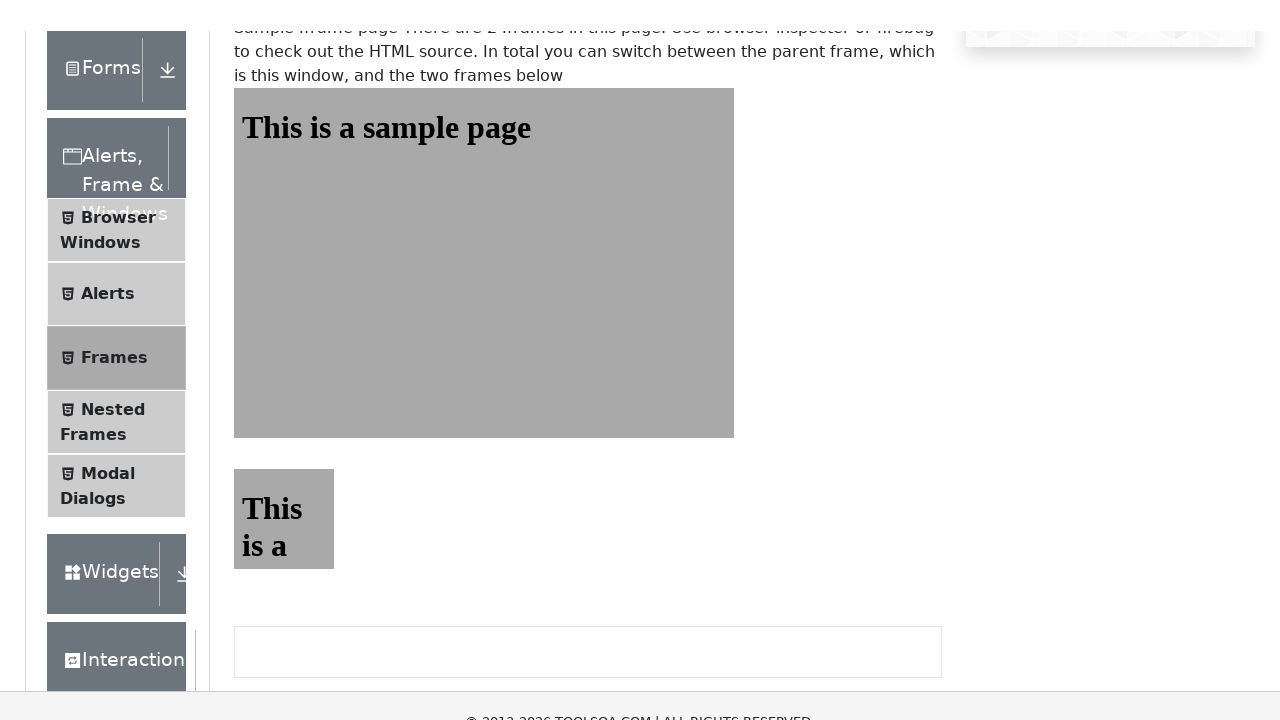

Located first iframe frame
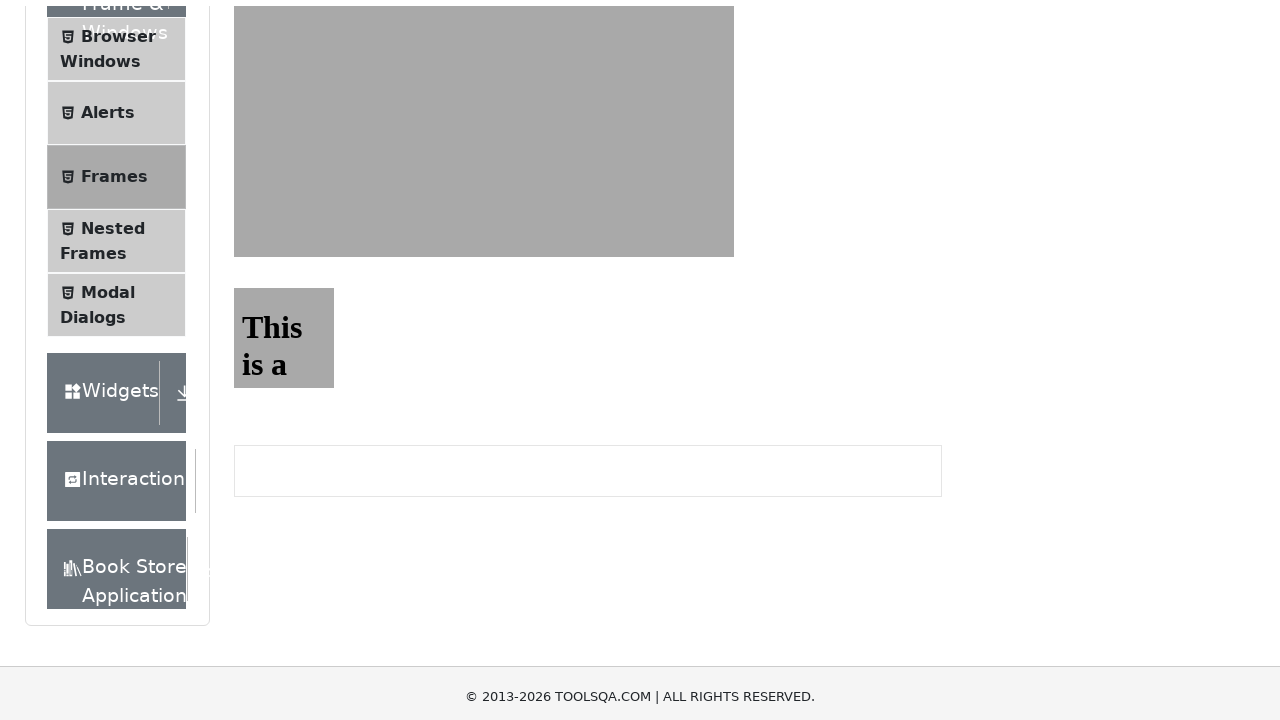

Retrieved page title from first frame: <bound method Page.title of <Page url='https://demoqa.com/frames'>>
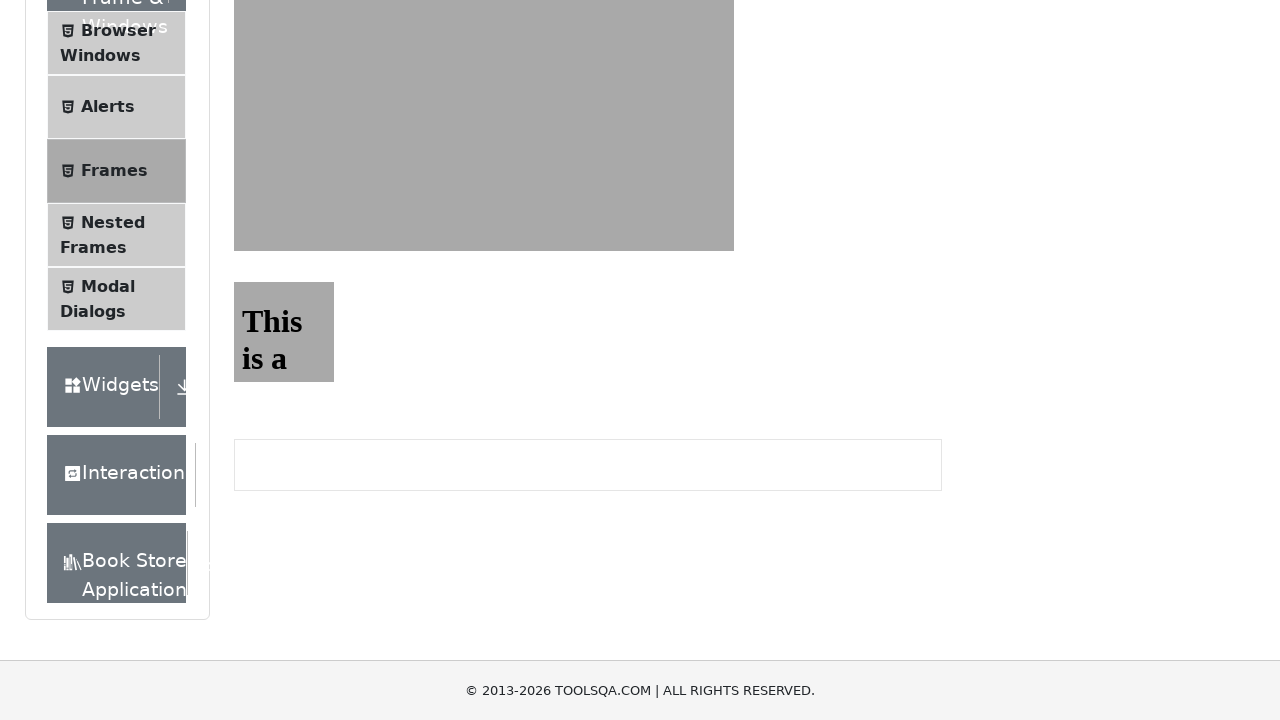

Located second iframe frame
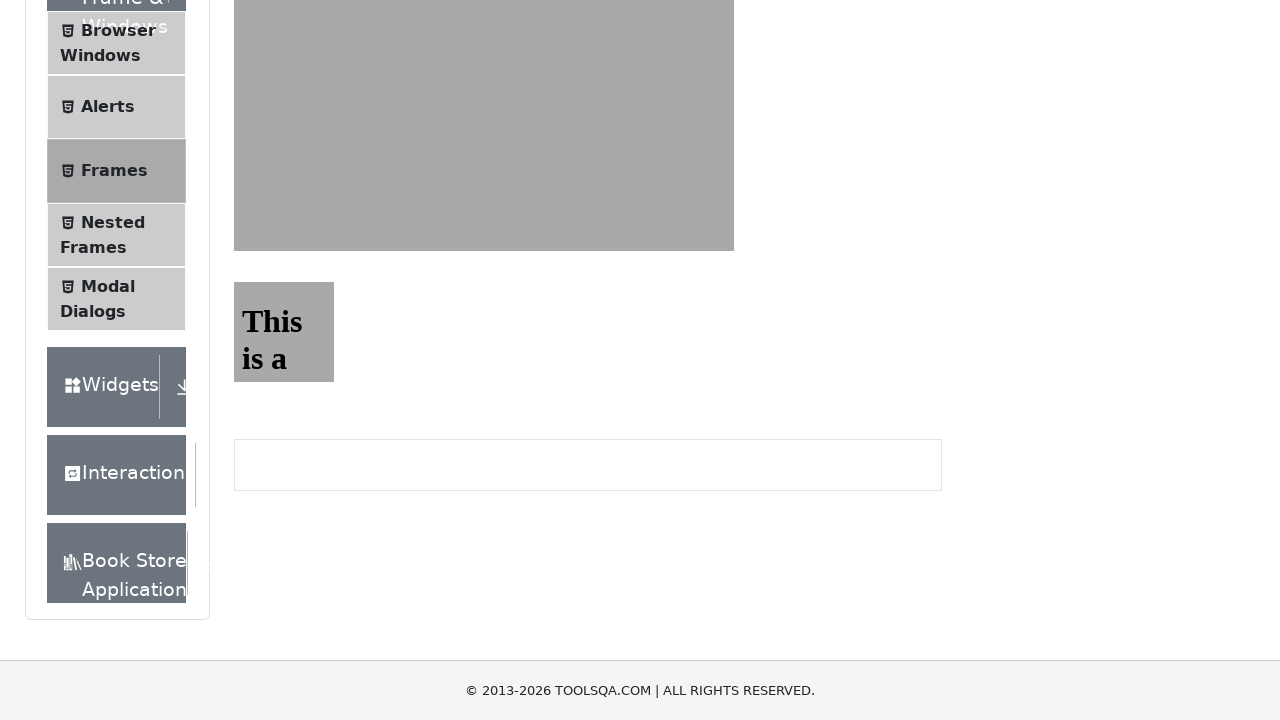

Retrieved page title from second frame: <bound method Page.title of <Page url='https://demoqa.com/frames'>>
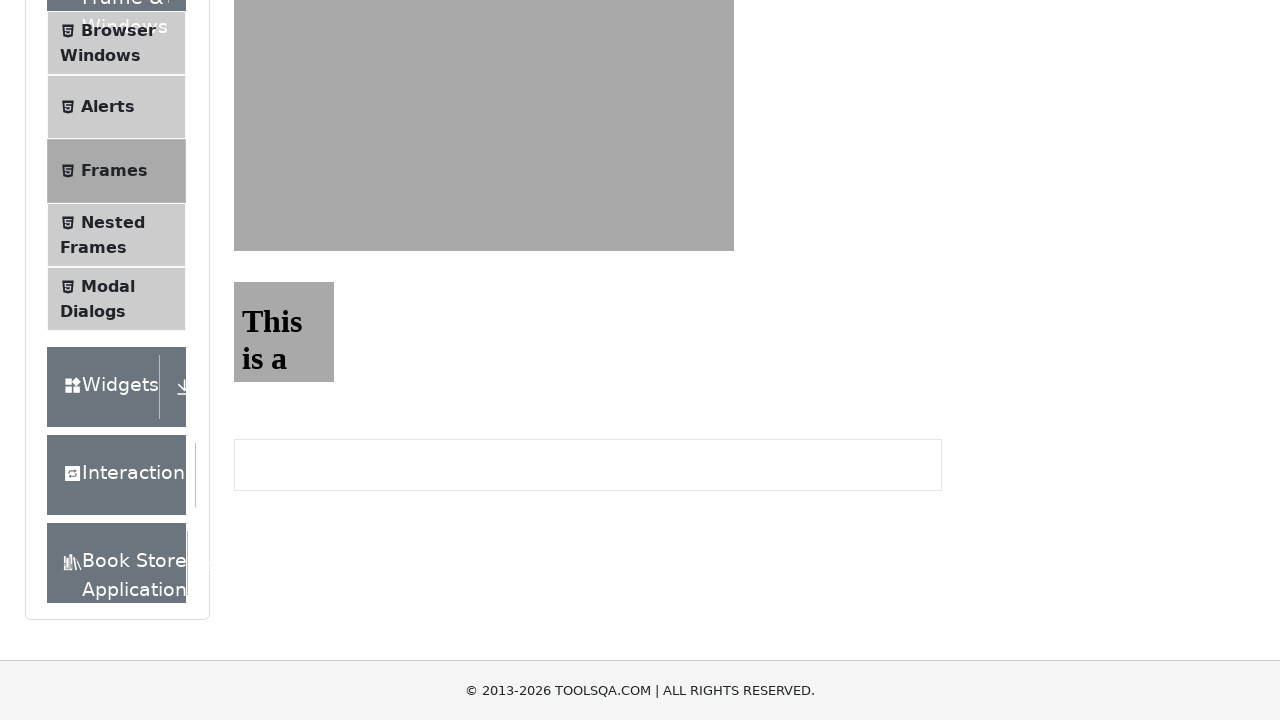

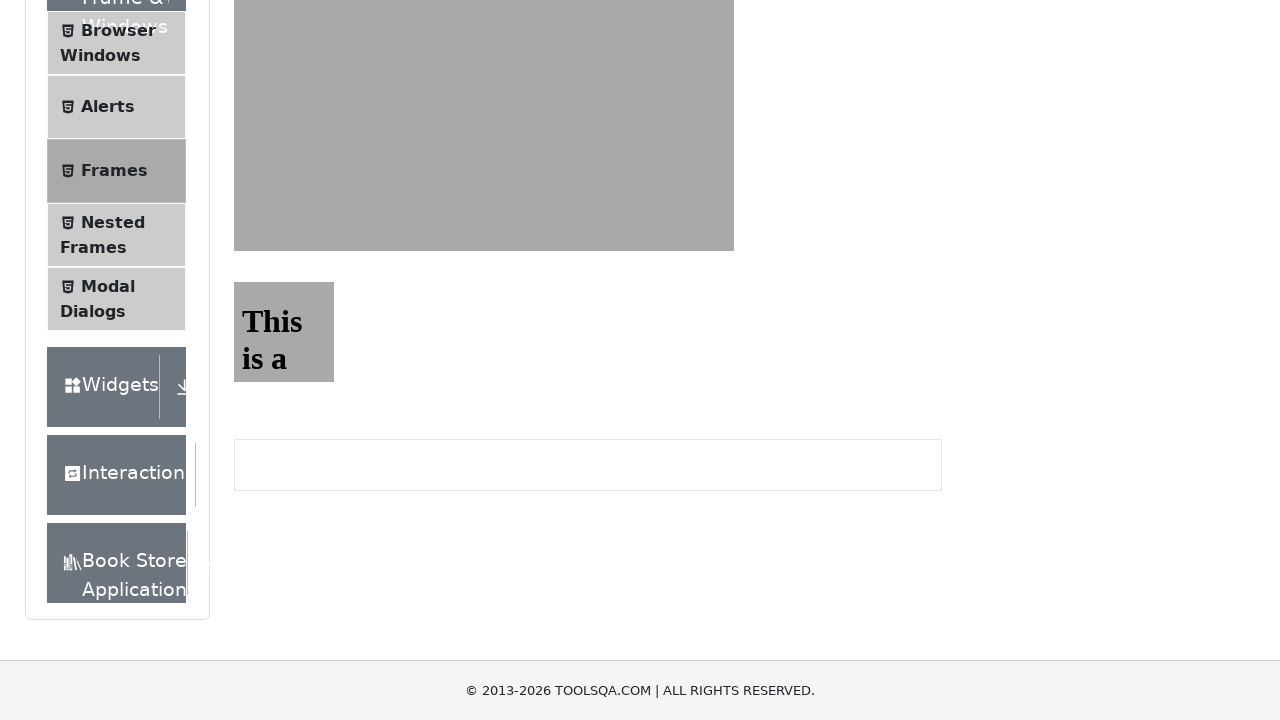